Navigates to the SpiceJet website and takes a screenshot of the homepage

Starting URL: https://www.spicejet.com/

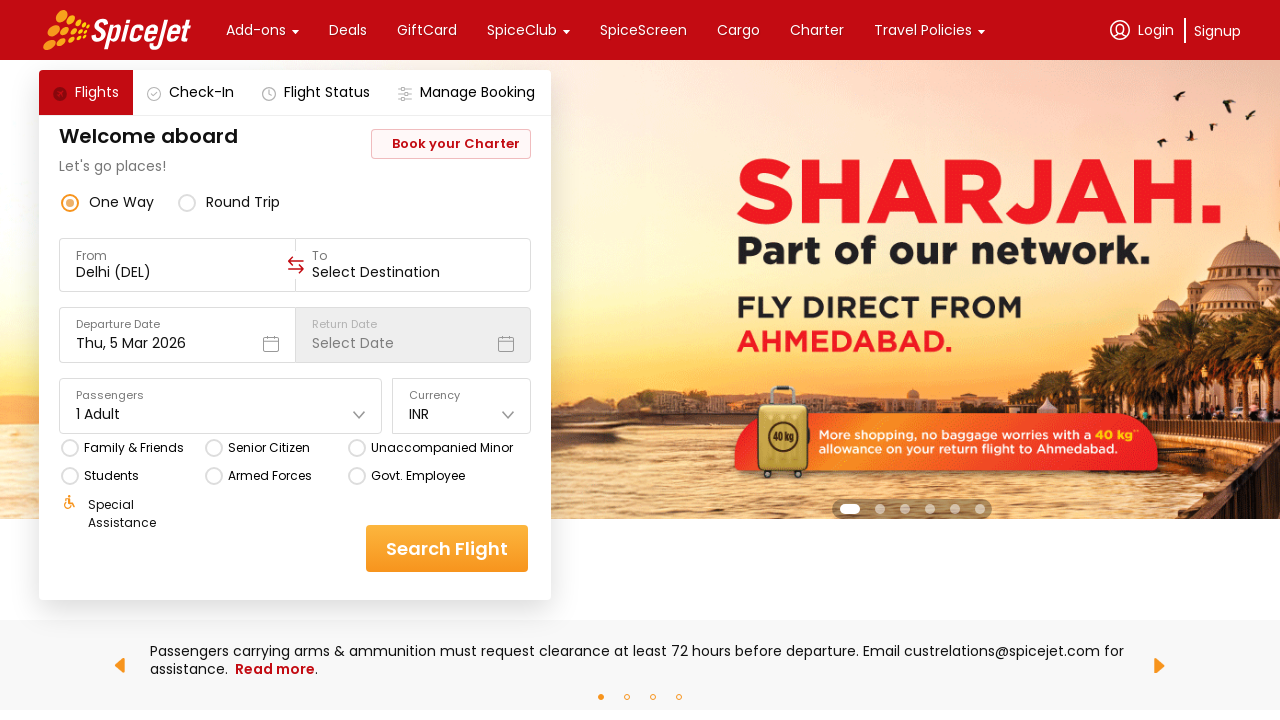

Navigated to SpiceJet homepage
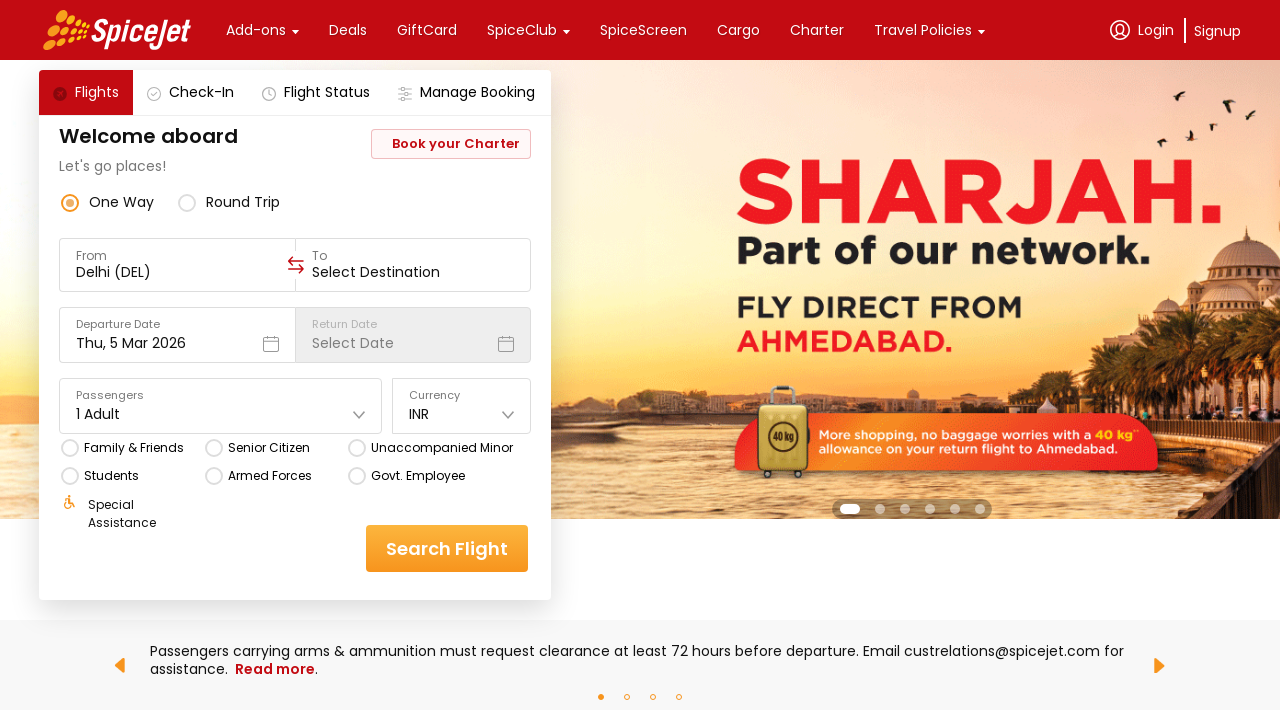

Page fully loaded (networkidle state reached)
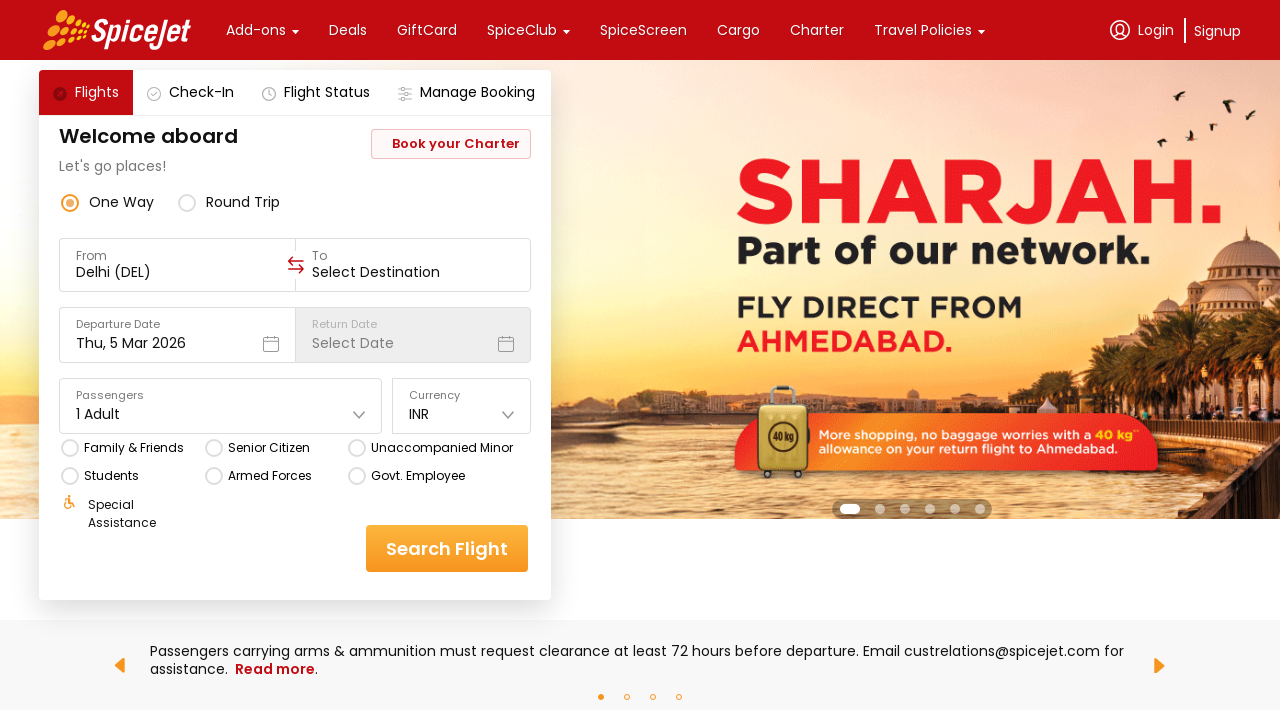

Waited 2 seconds for dynamic content to render
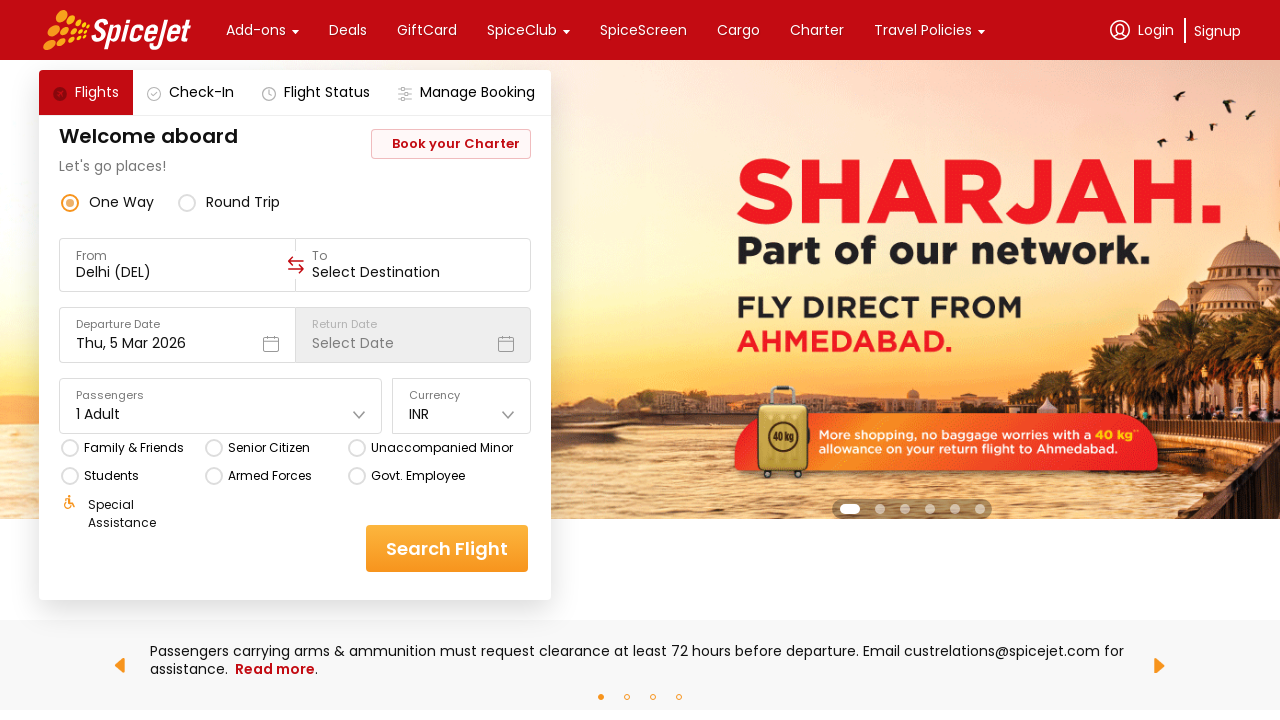

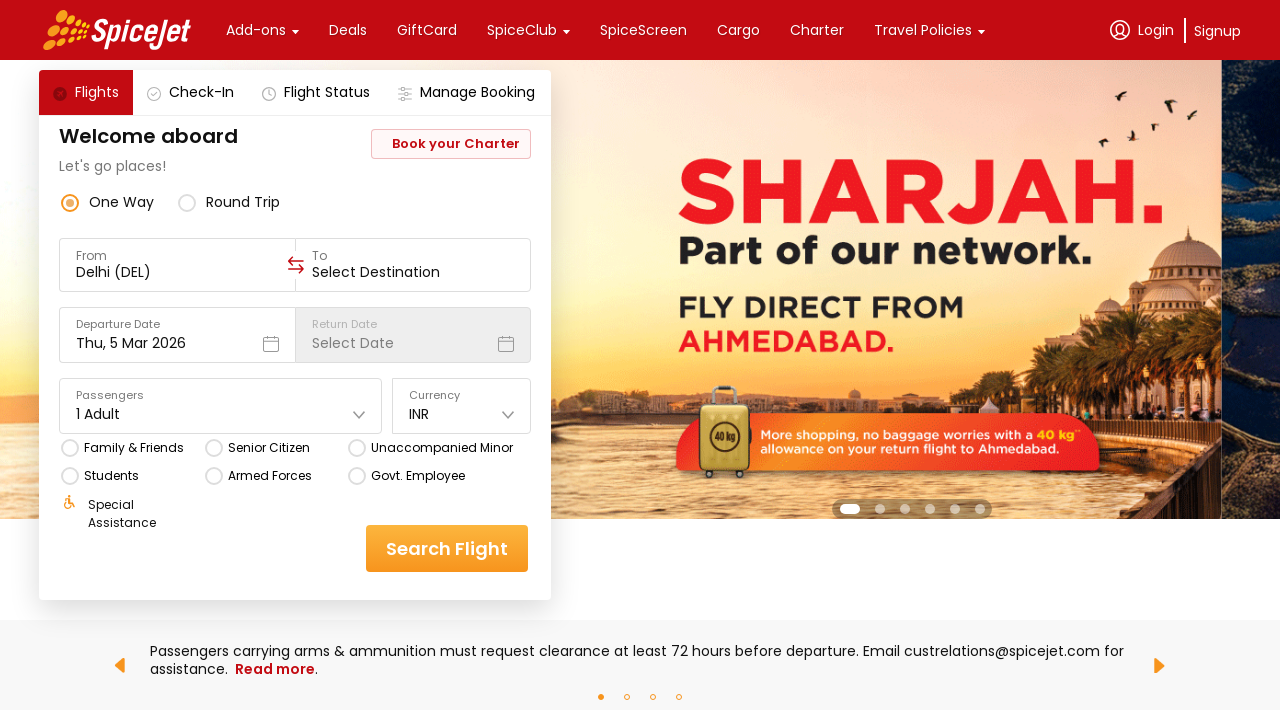